Tests handling a JavaScript prompt by clicking a button that triggers a prompt, entering text, and accepting it

Starting URL: https://automationfc.github.io/basic-form/

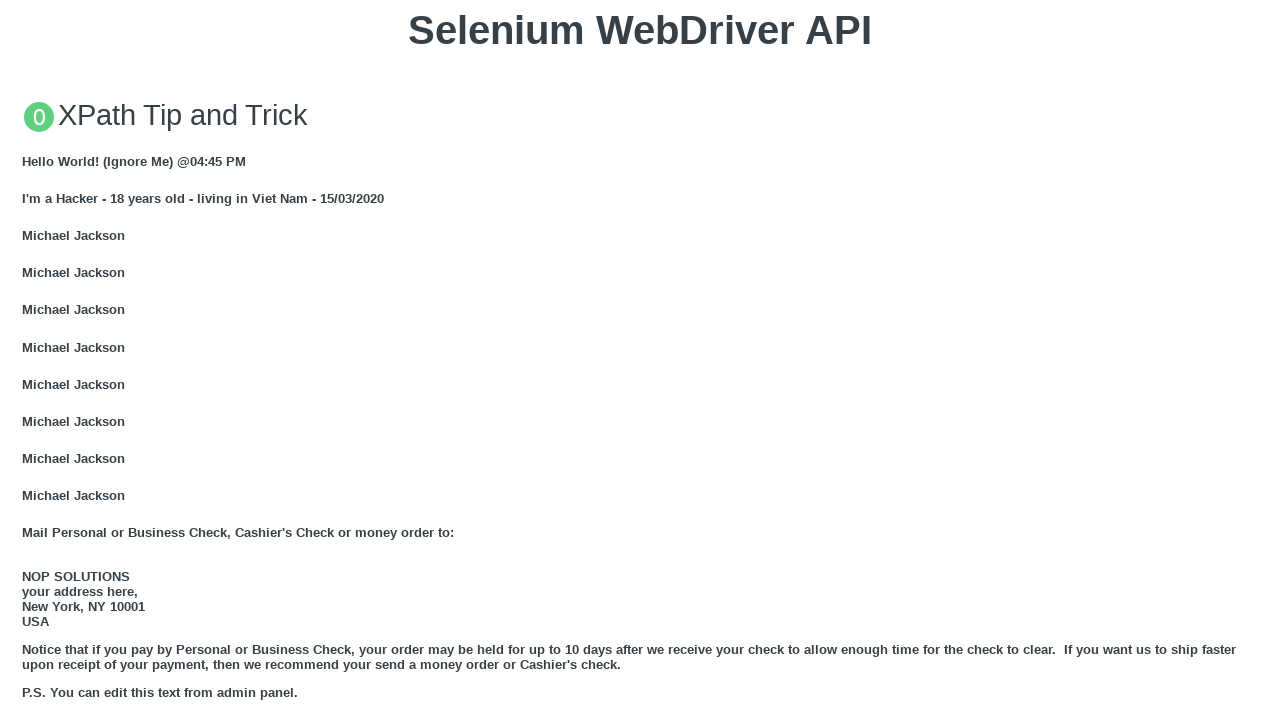

Set up dialog handler to accept prompt with 'AutomationFC'
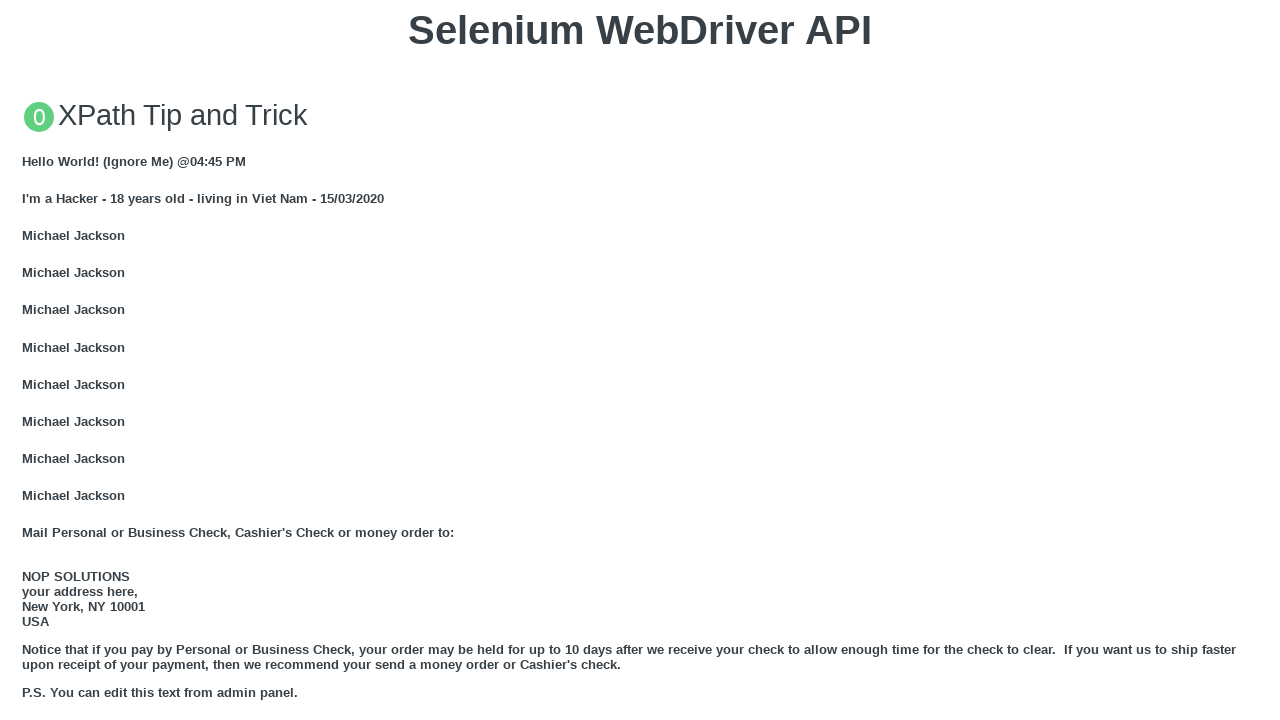

Clicked button to trigger JavaScript prompt at (640, 360) on xpath=//button[text()='Click for JS Prompt']
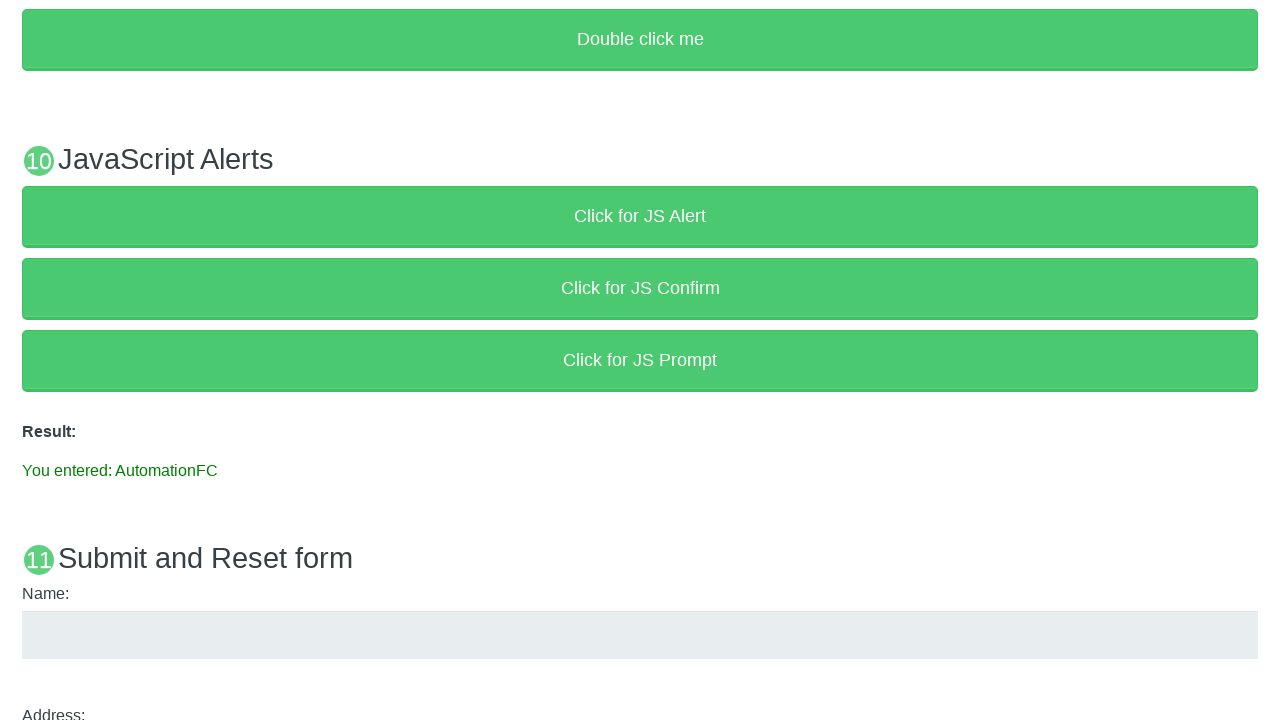

Waited for result text to appear
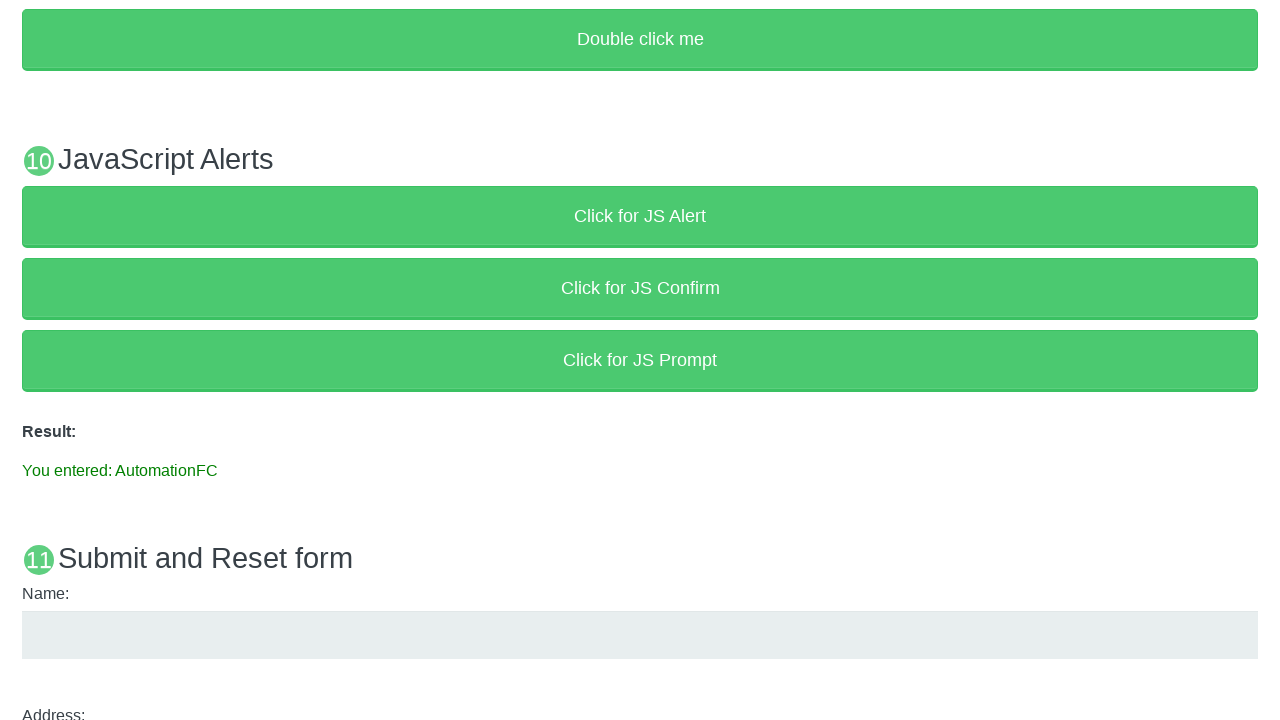

Verified that prompt result shows 'You entered: AutomationFC'
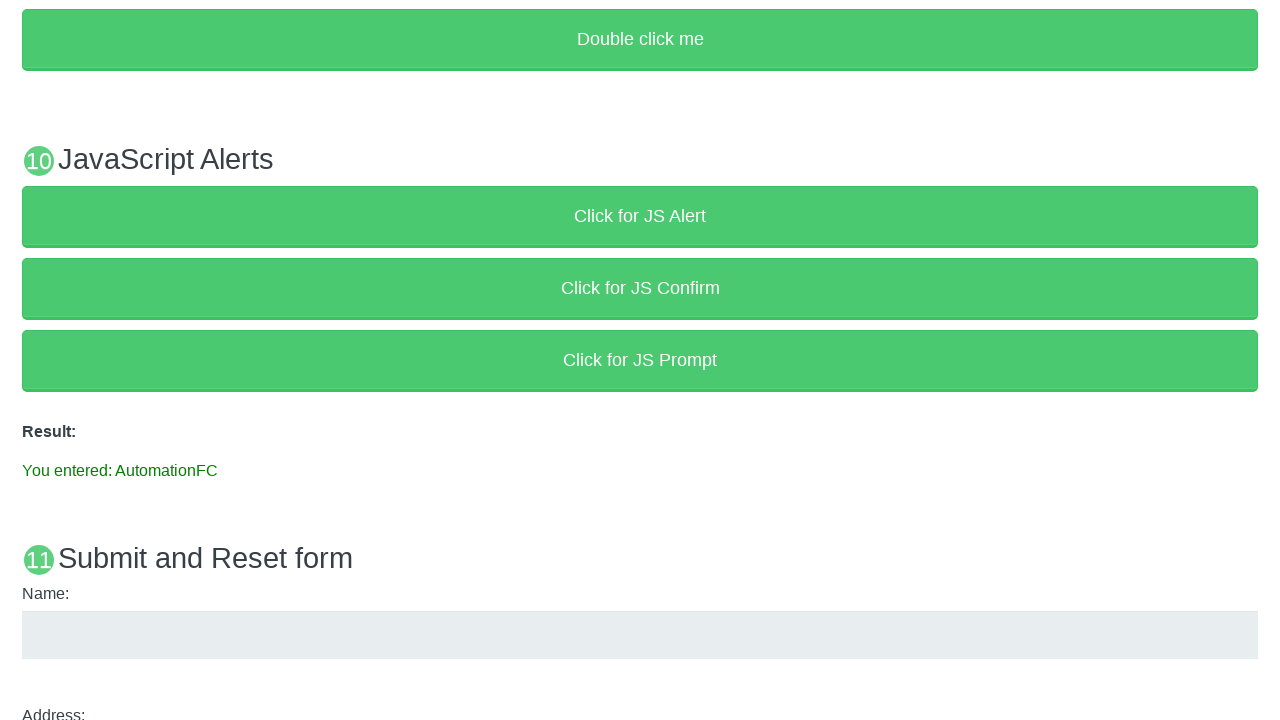

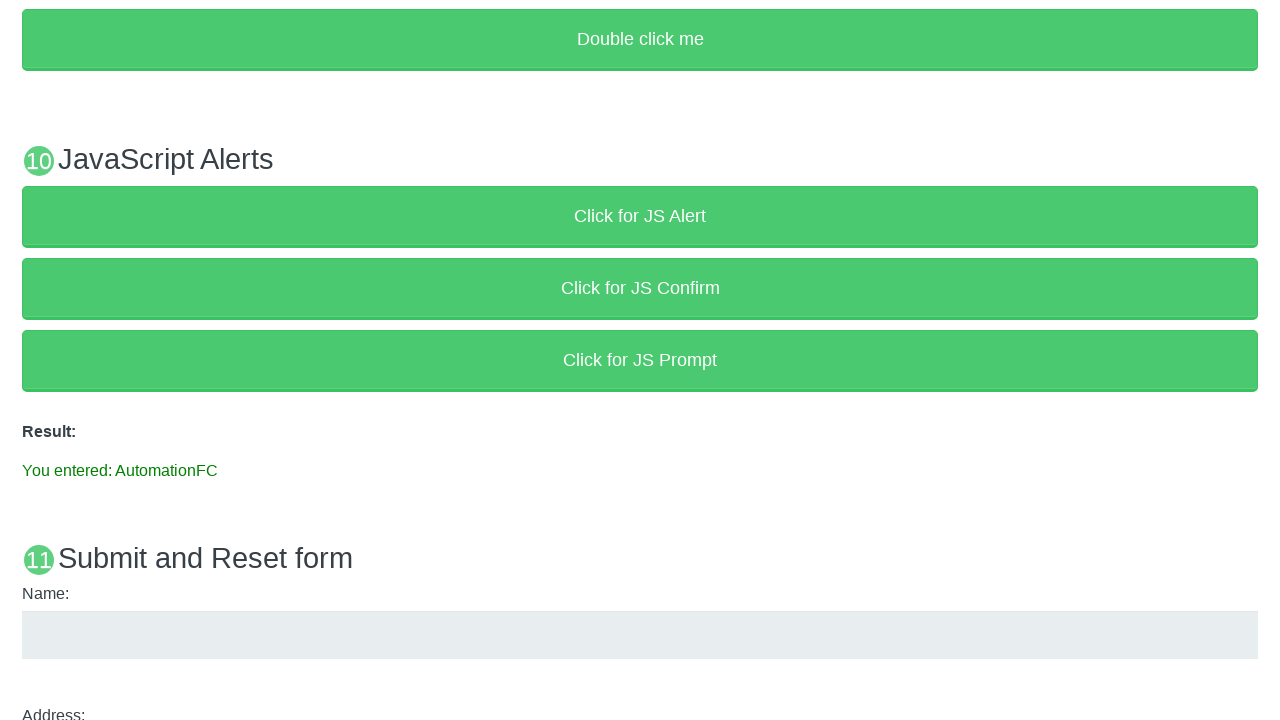